Navigates to OrangeHRM page, retrieves page title and URL, then clicks the OrangeHRM Inc link which opens a new window, demonstrating multi-window handling.

Starting URL: https://opensource-demo.orangehrmlive.com/web/index.php/auth/login

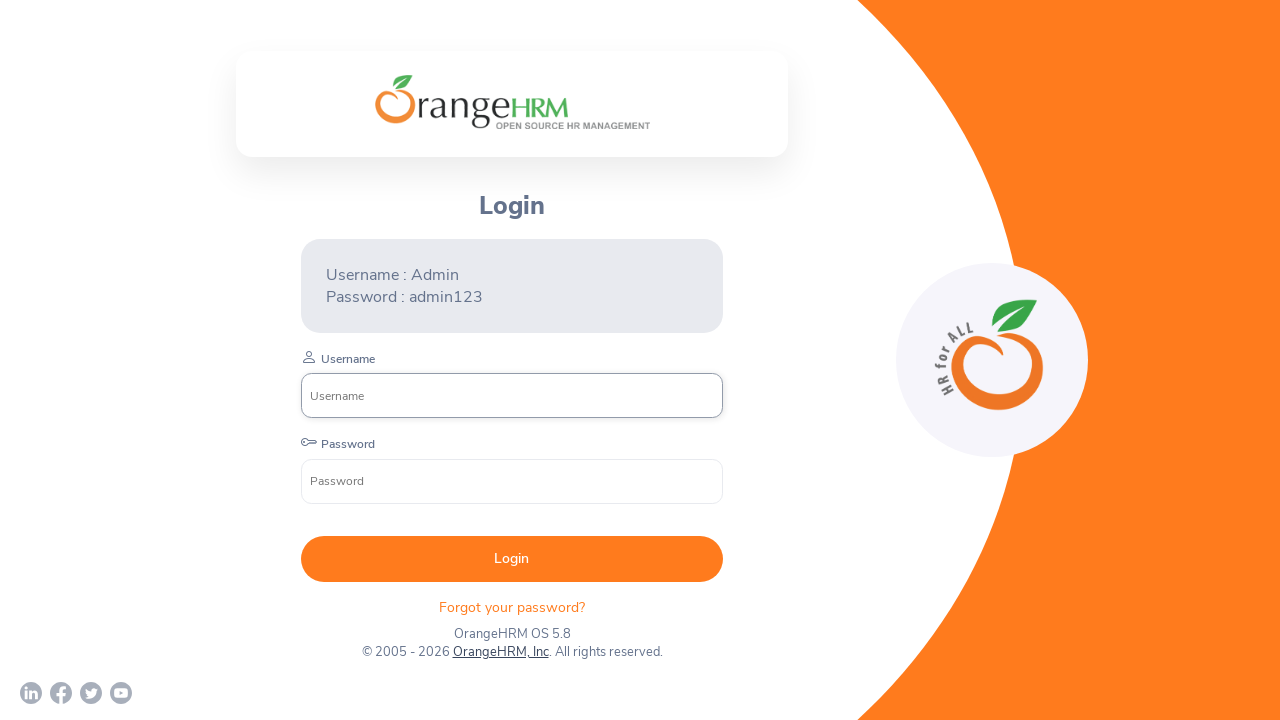

Waited for page to load (domcontentloaded)
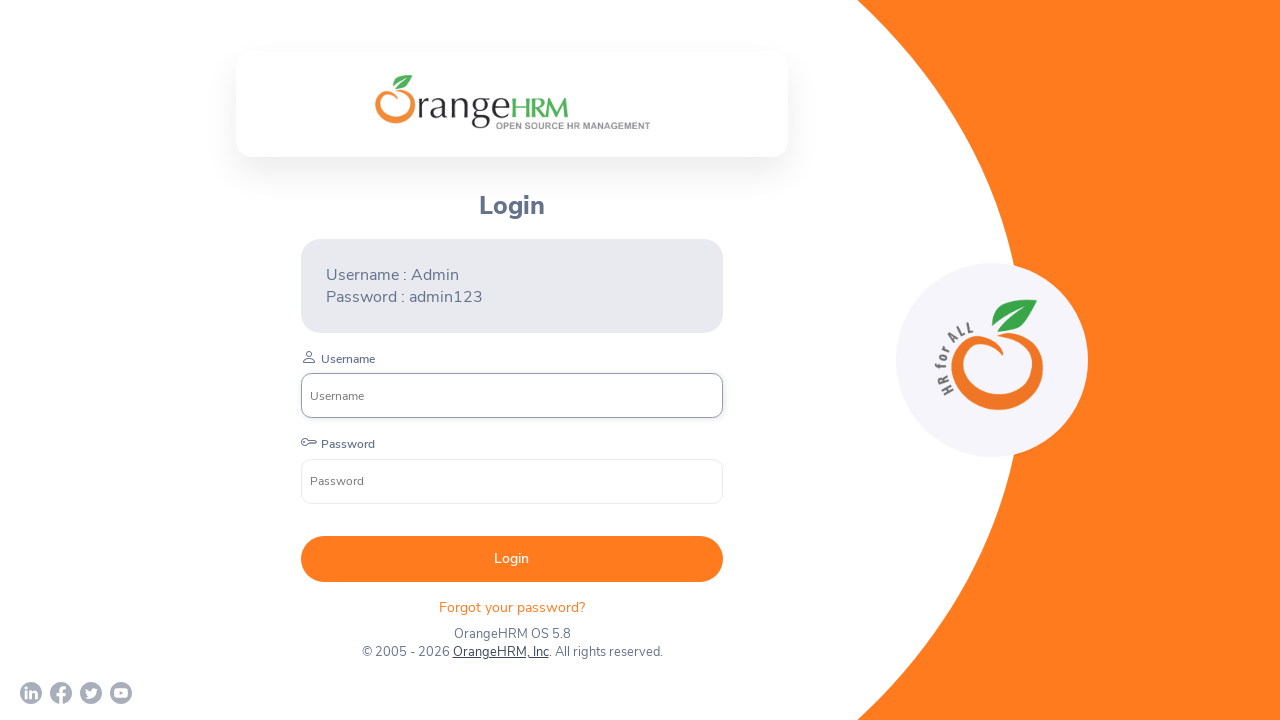

Retrieved page title: OrangeHRM
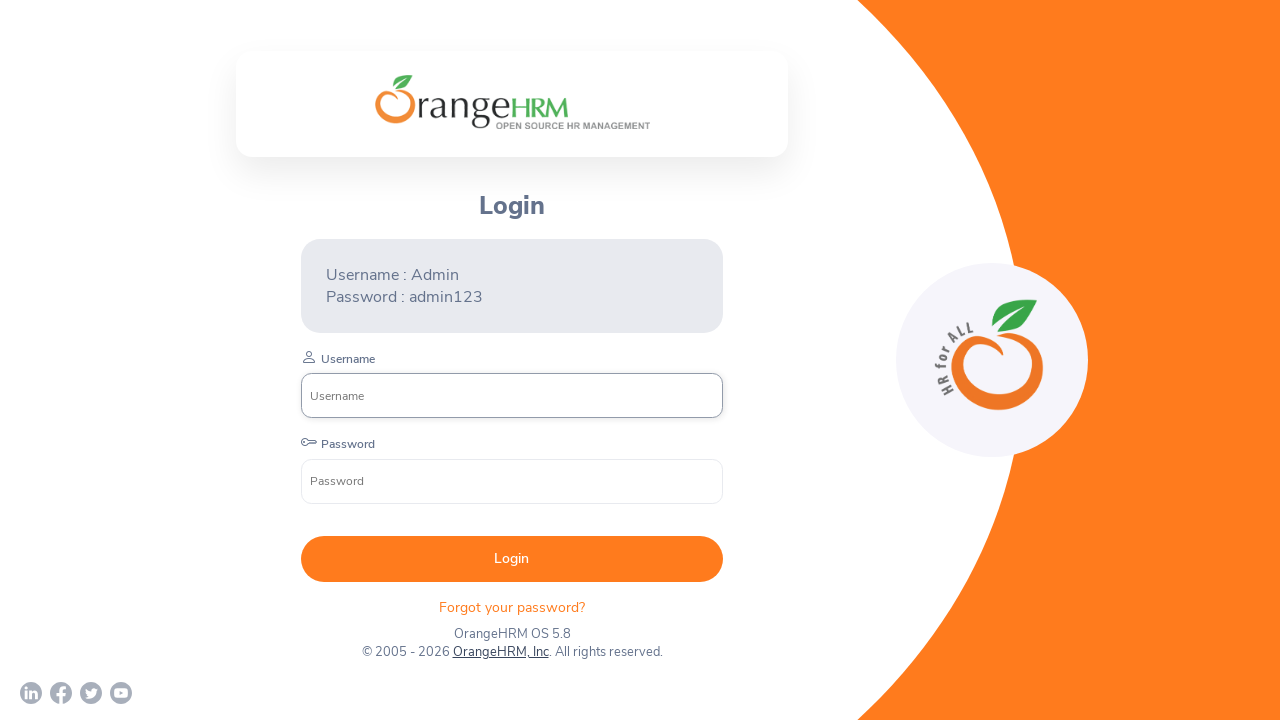

Retrieved current URL: https://opensource-demo.orangehrmlive.com/web/index.php/auth/login
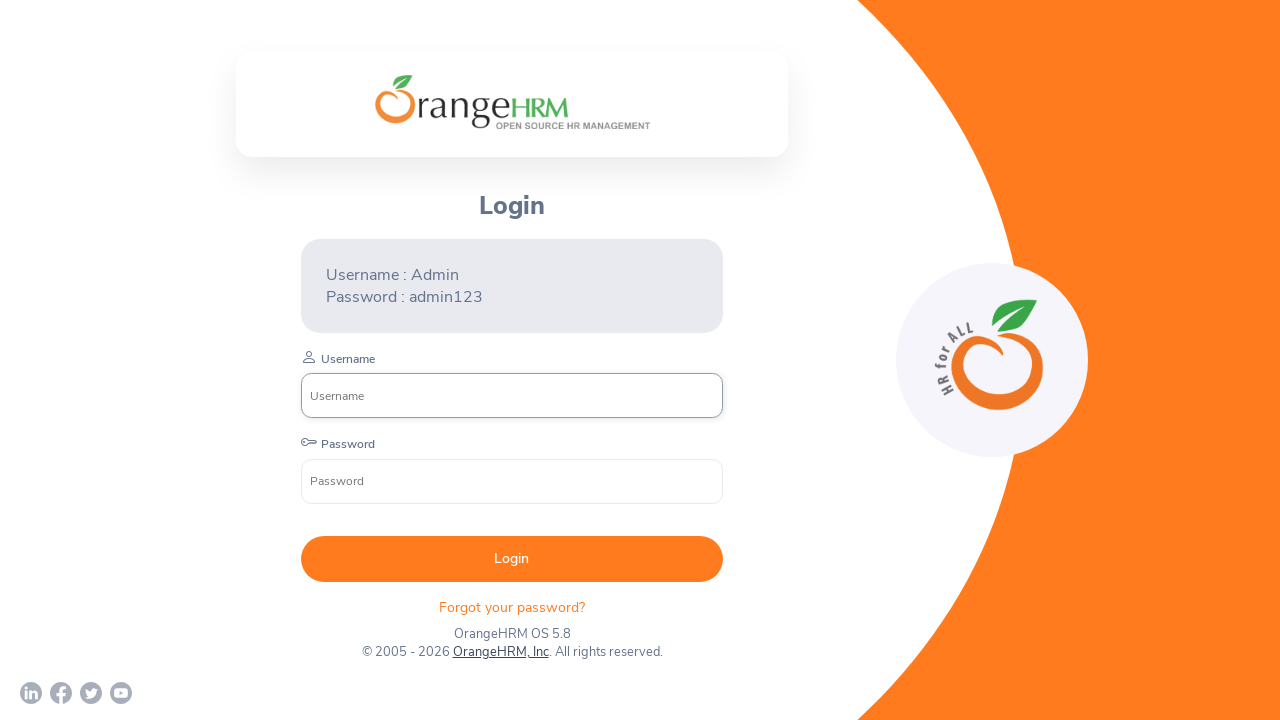

Waited 3 seconds for page to be ready
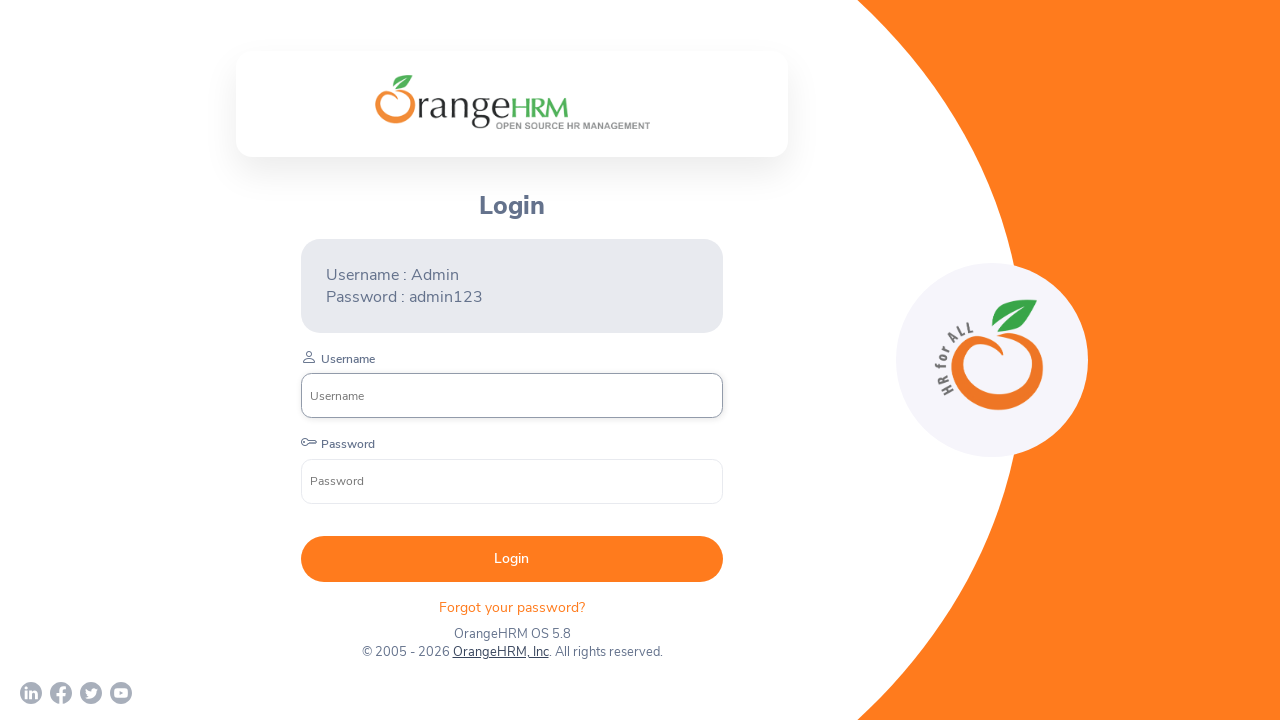

Clicked OrangeHRM, Inc link to open new window at (500, 652) on text=OrangeHRM, Inc
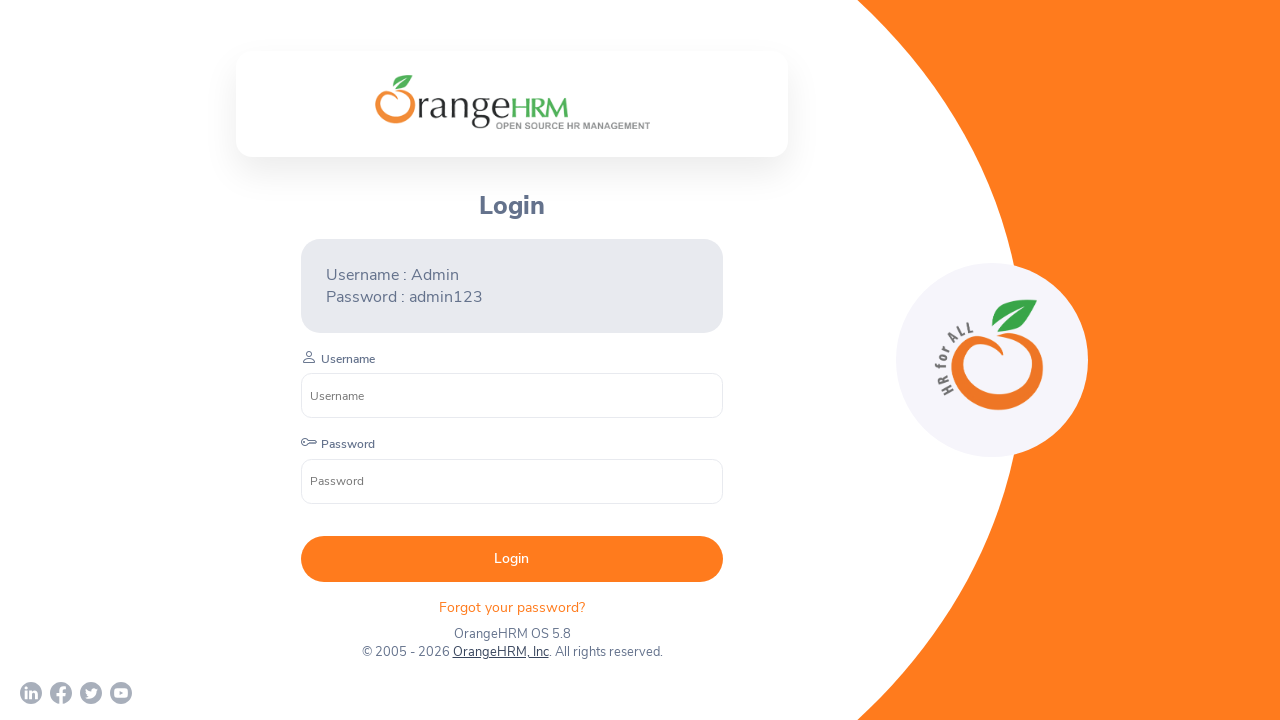

Retrieved new page from context
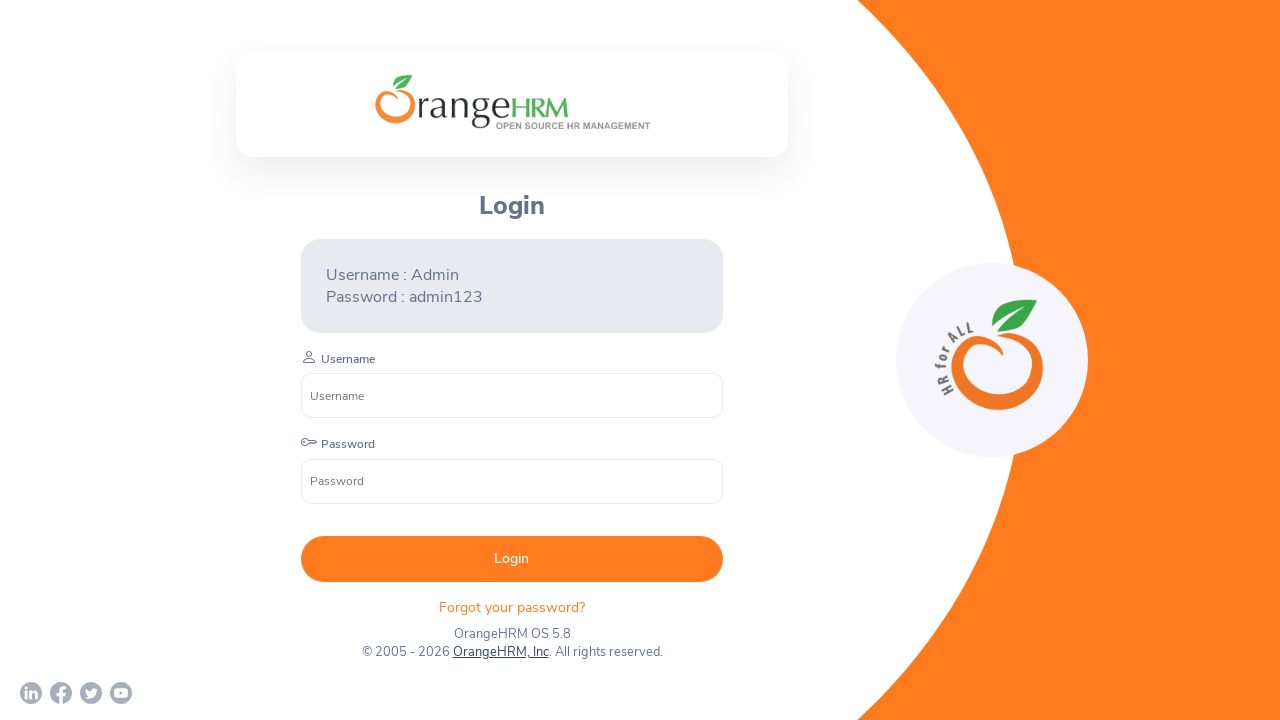

Retrieved all open pages from context (2 page(s))
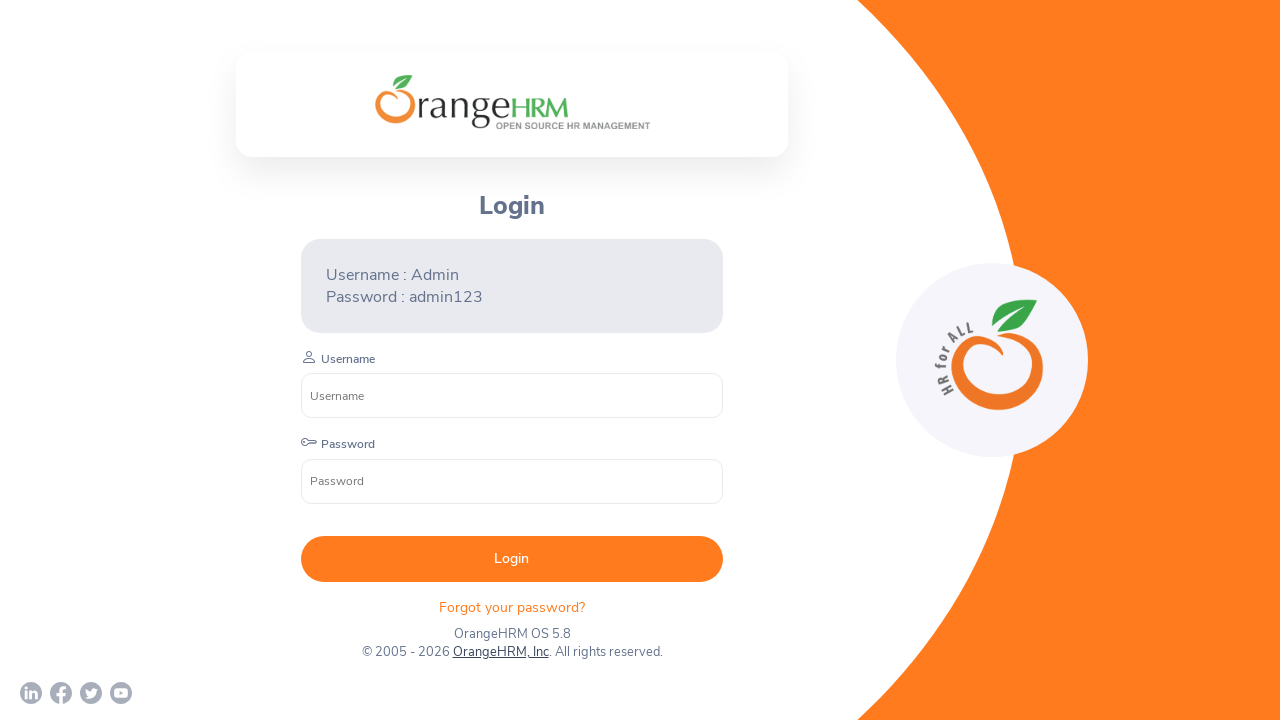

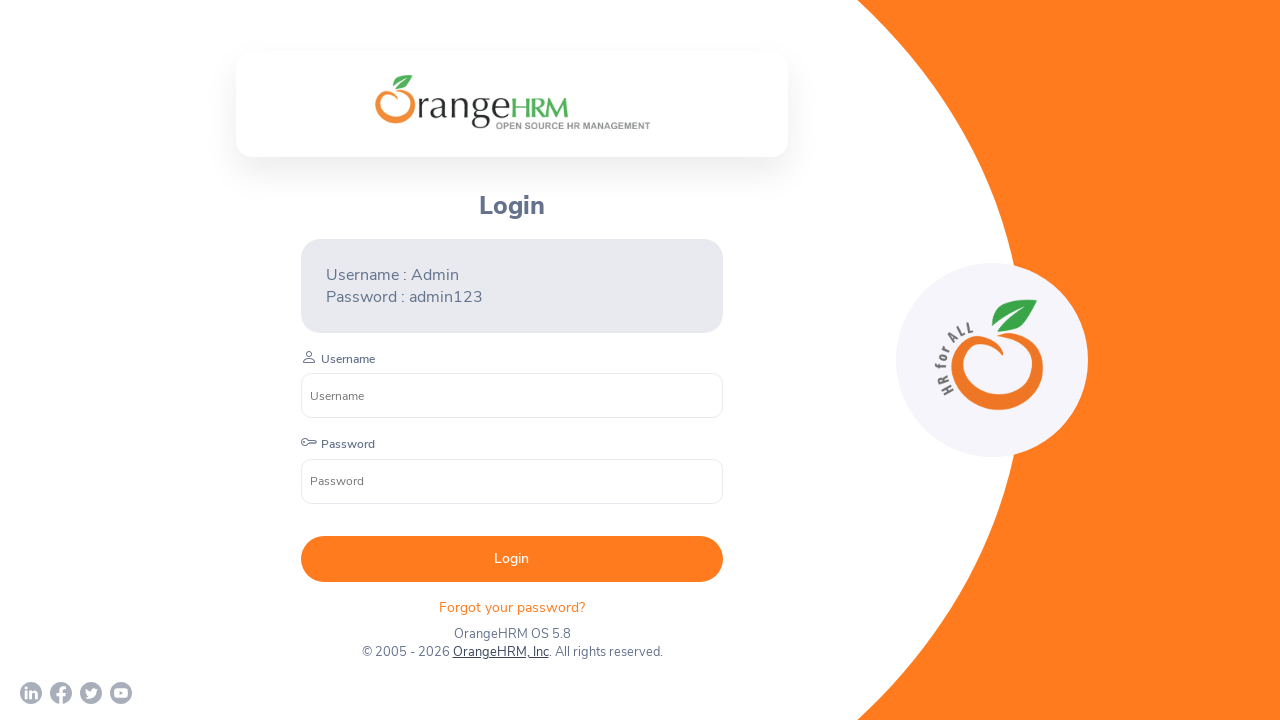